Tests radio button and checkbox selection states by clicking and verifying their selected status

Starting URL: https://automationfc.github.io/basic-form/index.html

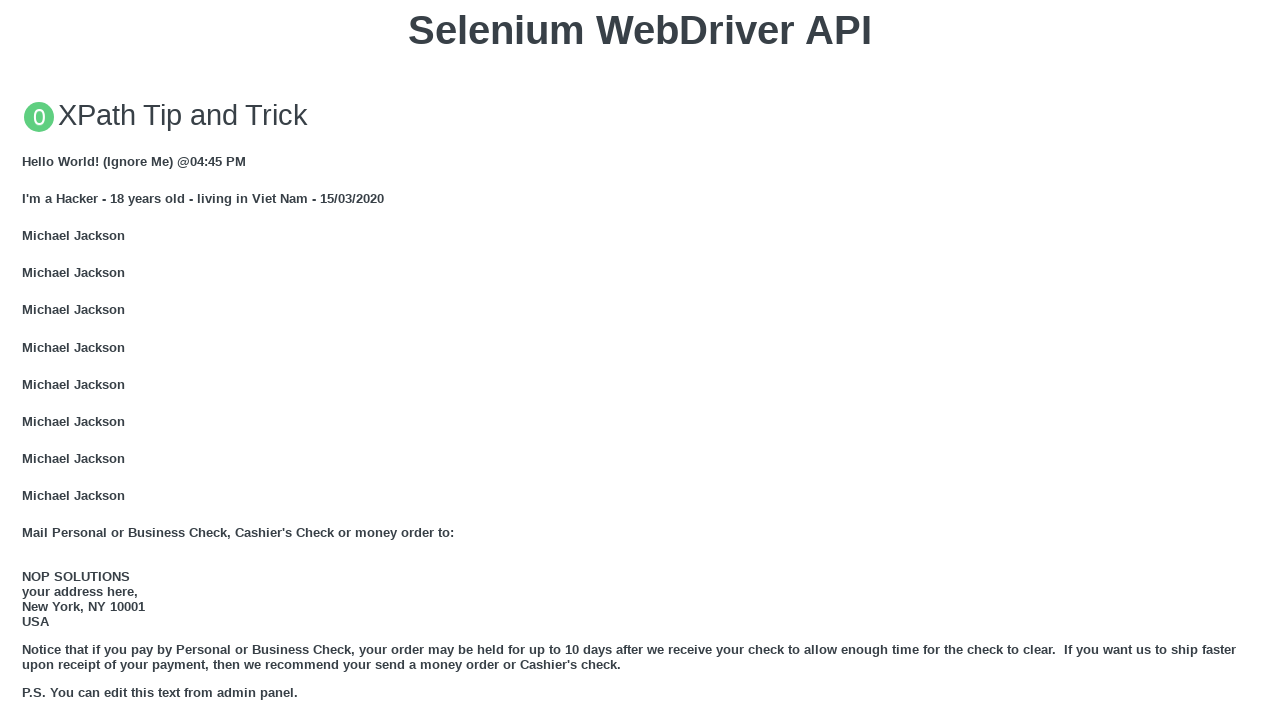

Clicked 'Under 18' radio button at (28, 360) on #under_18
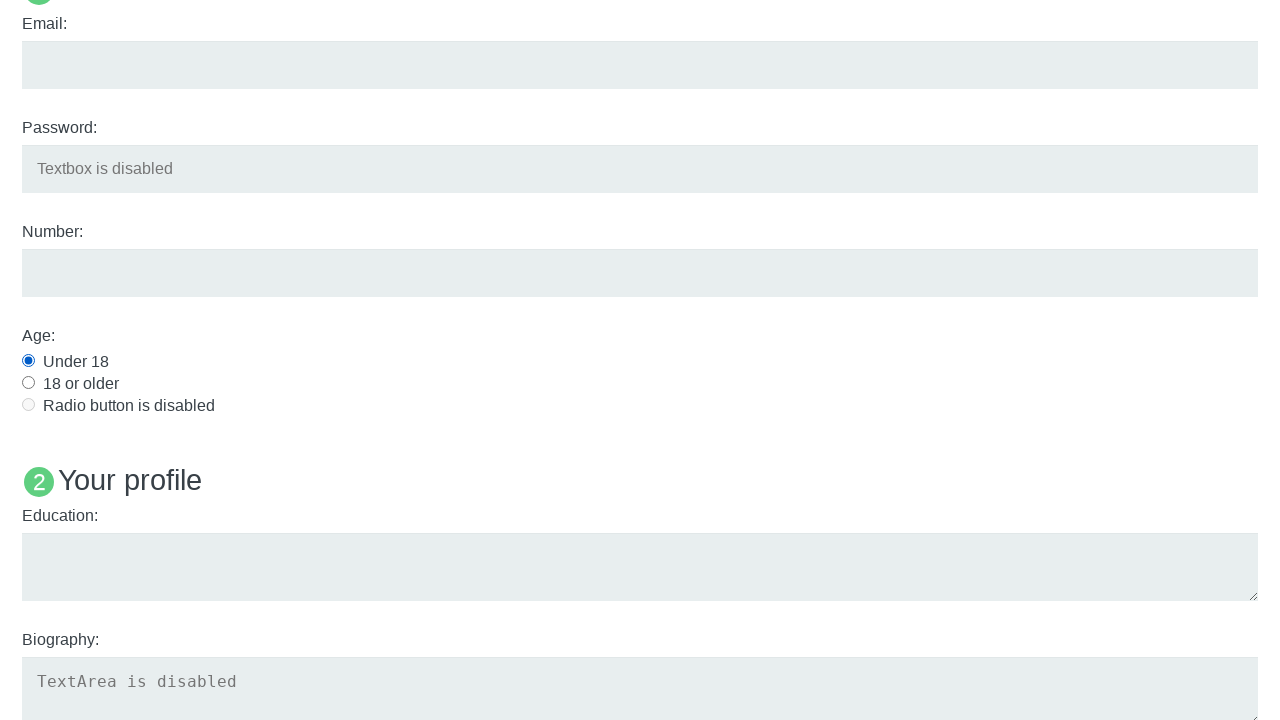

Clicked Java checkbox to select it at (28, 361) on #java
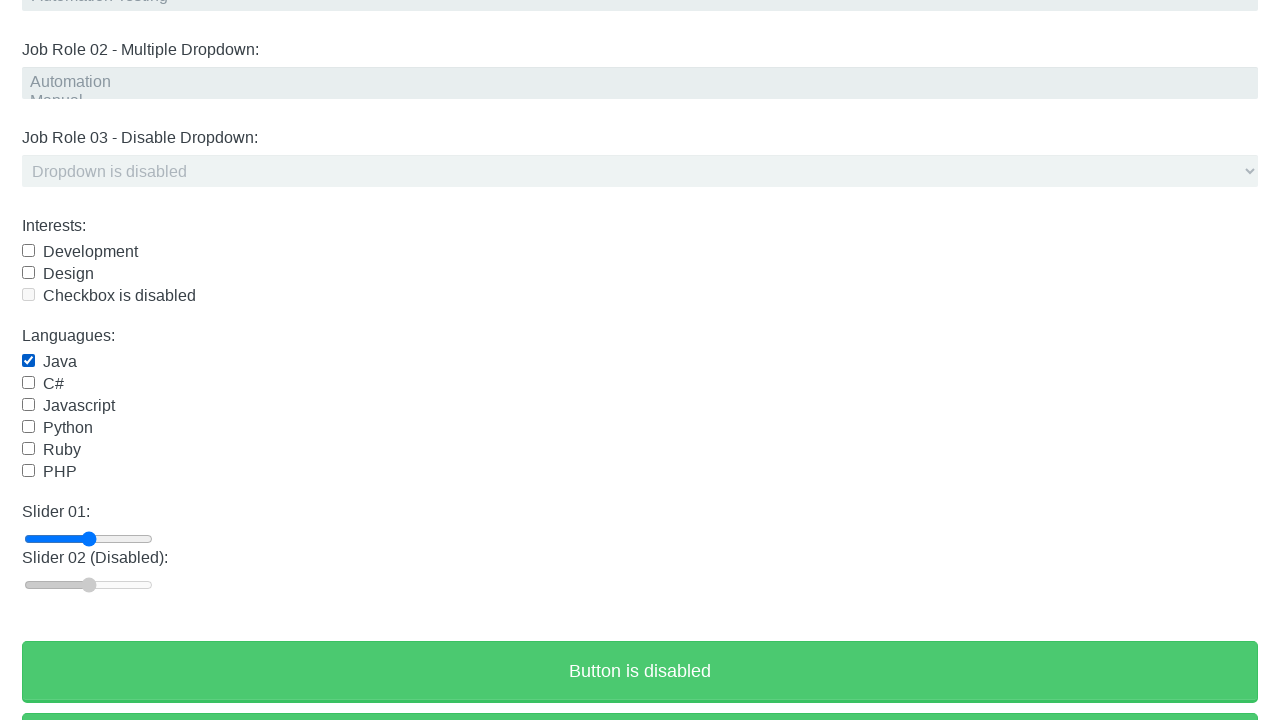

Clicked Java checkbox to uncheck it at (28, 361) on #java
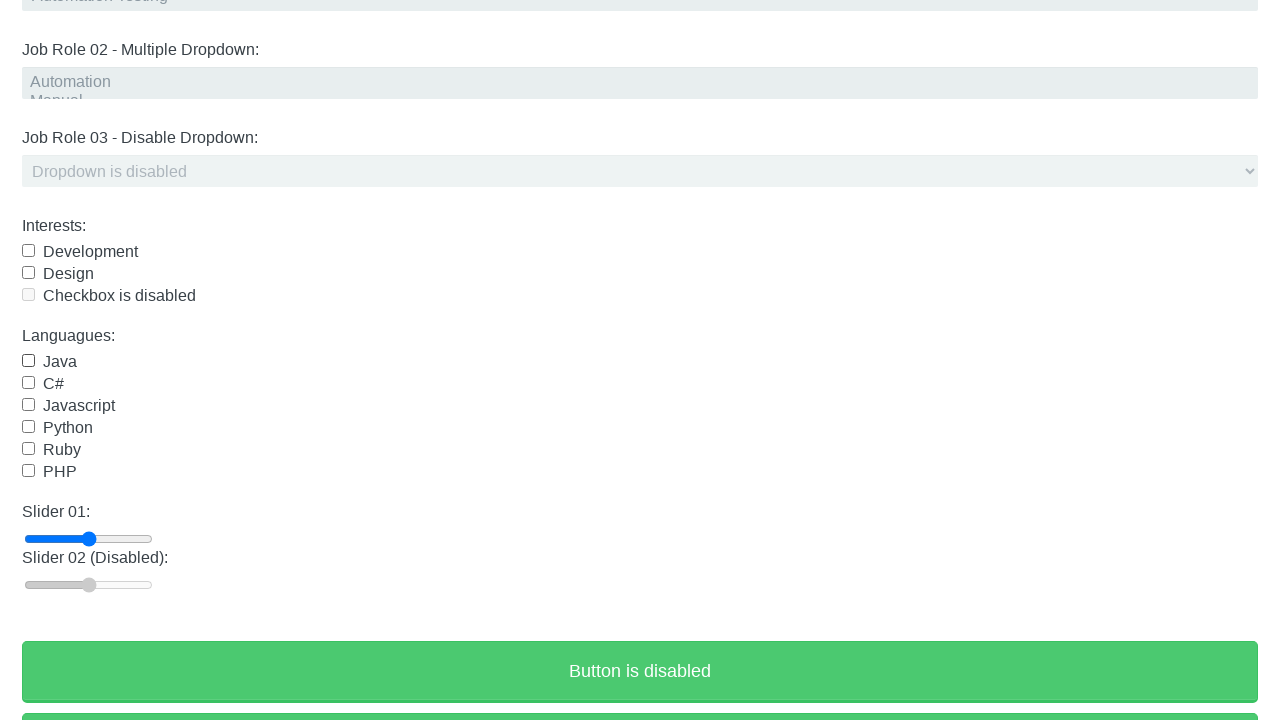

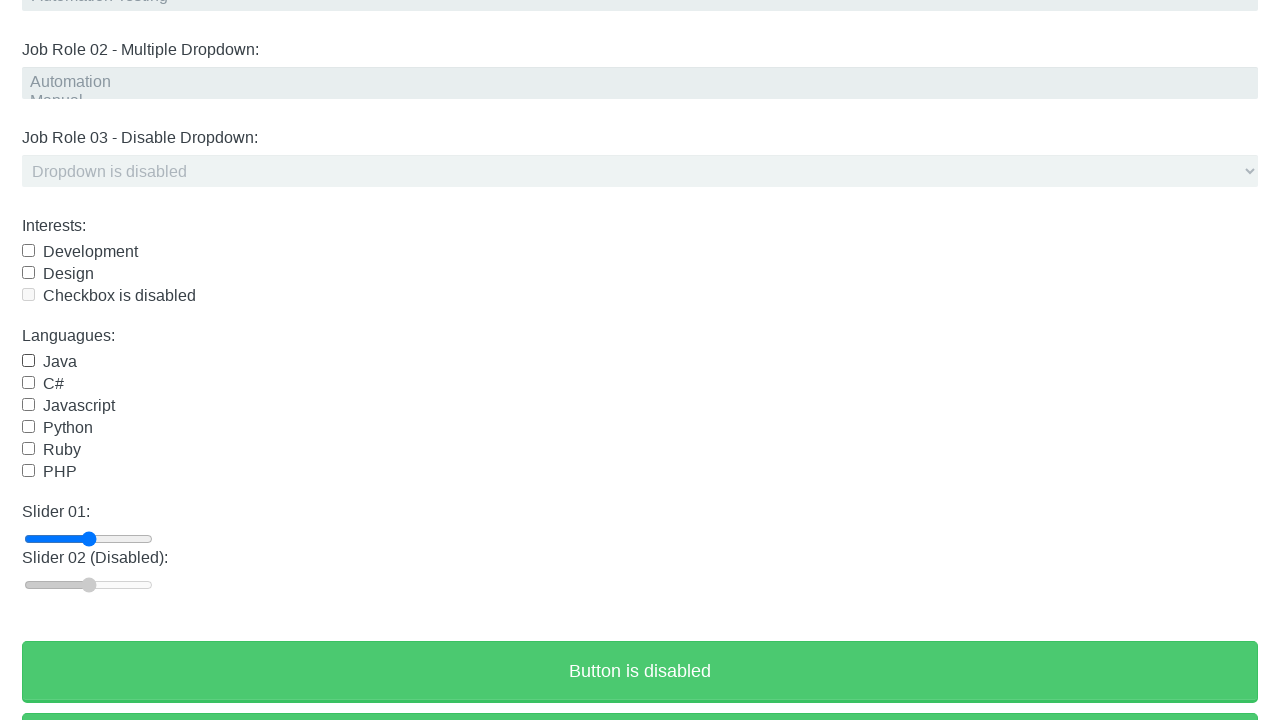